Tests radio button functionality by clicking different options and verifying that only one radio button can be selected at a time

Starting URL: https://letcode.in/radio

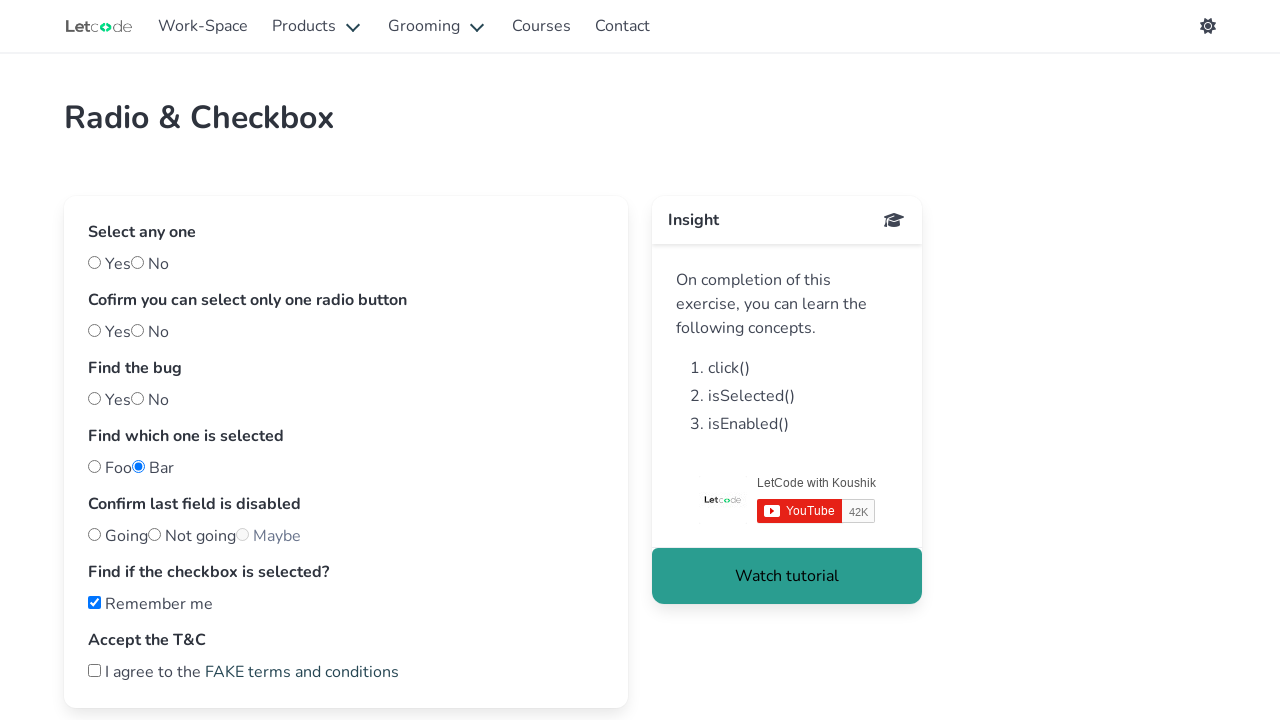

Clicked the first yes option radio button at (94, 262) on #yes
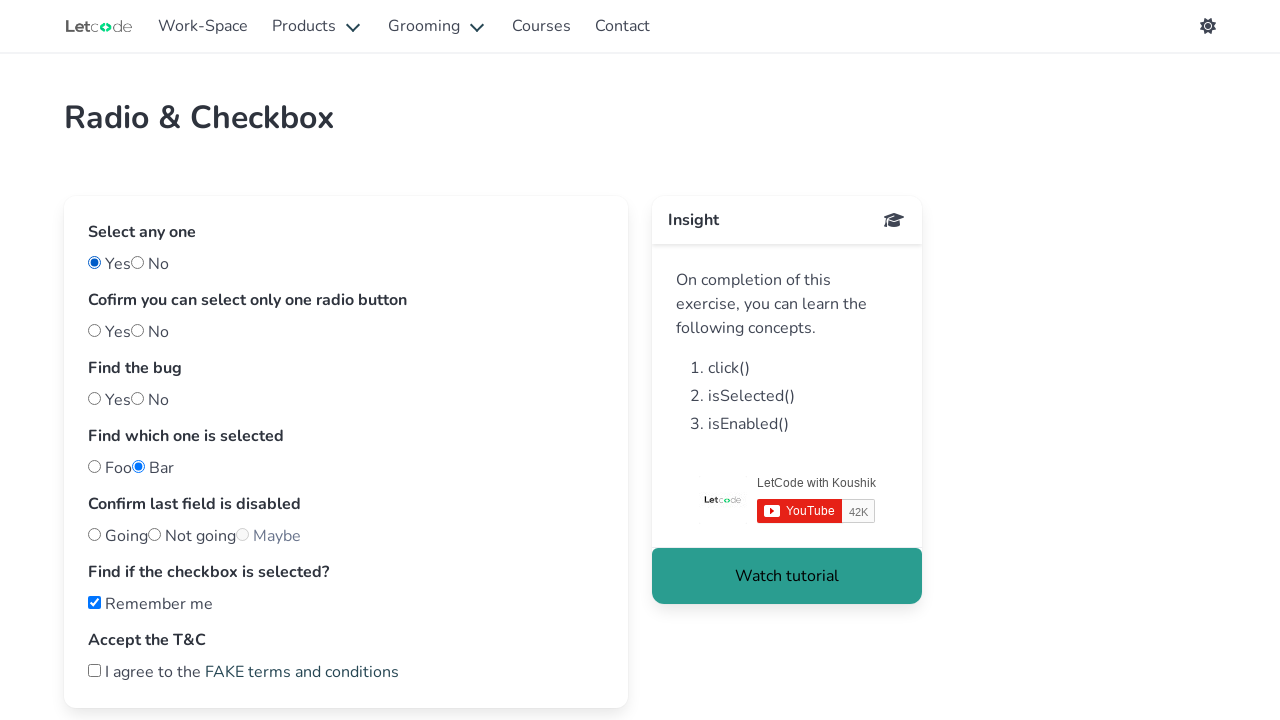

Clicked the 'Yes' radio button in the second group at (94, 330) on #one
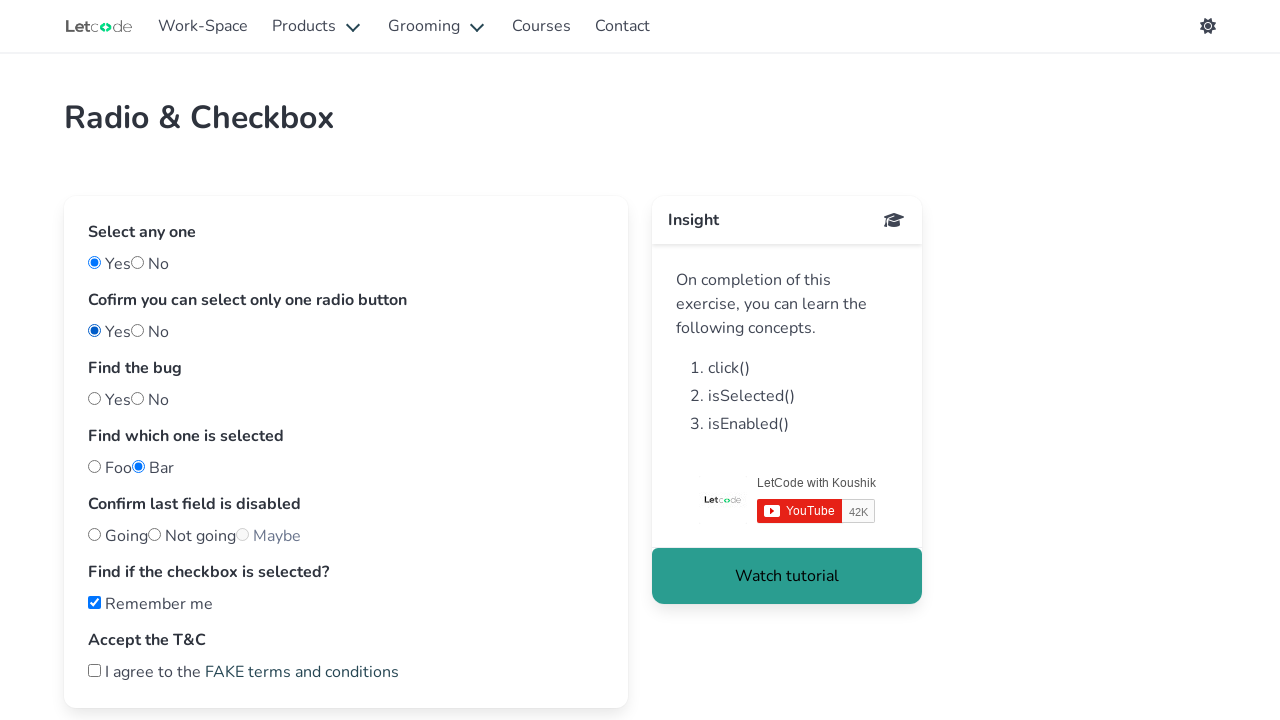

Clicked the 'No' radio button to test mutual exclusivity at (138, 330) on #two
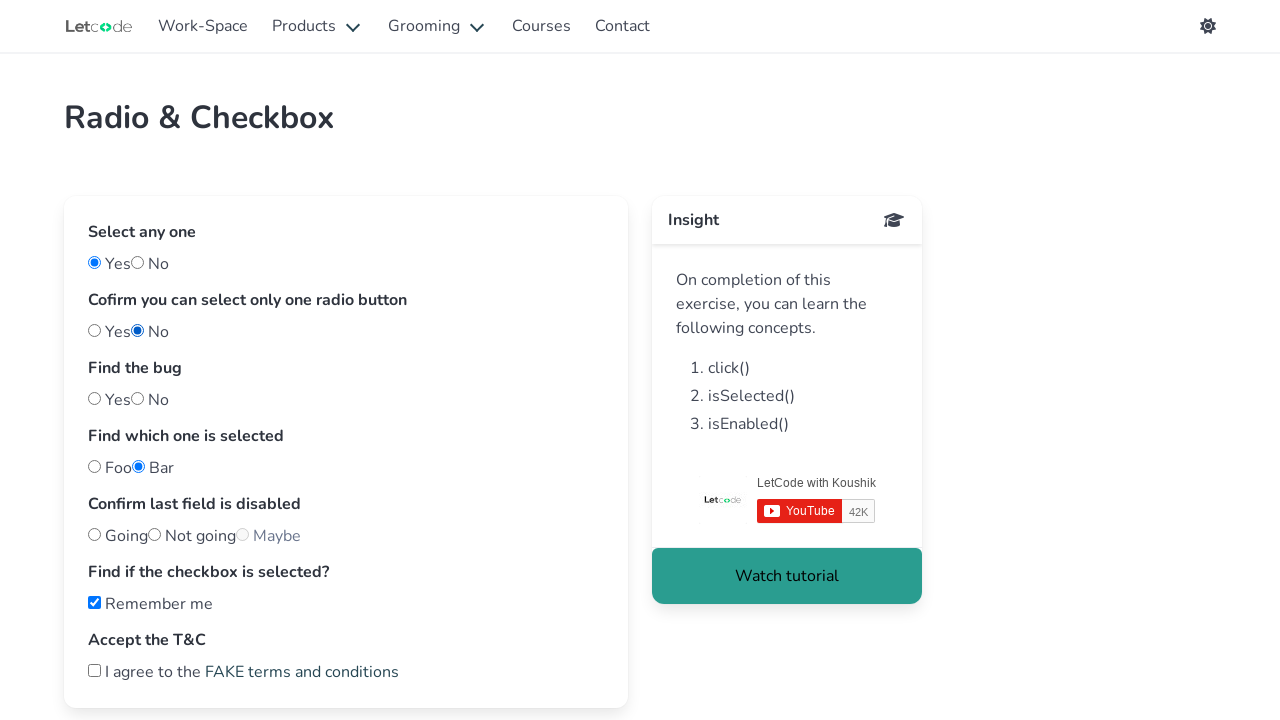

Checked if '#one' radio button is selected
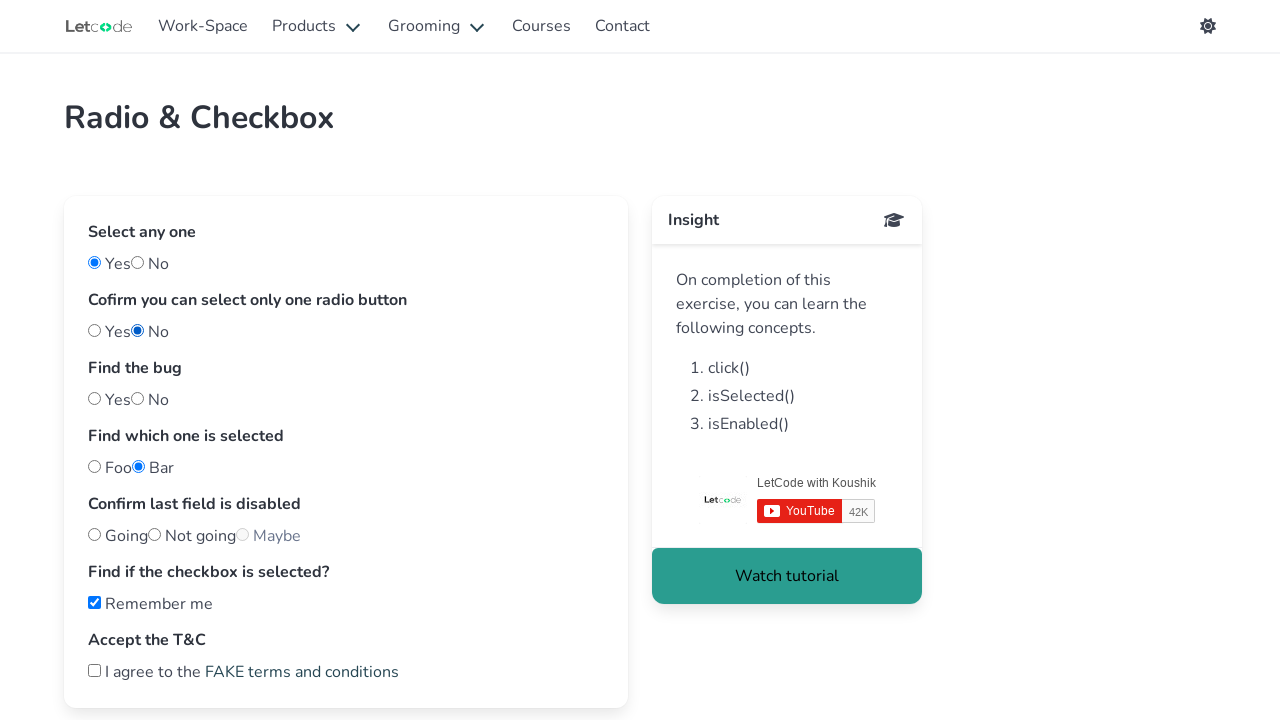

Checked if '#two' radio button is selected
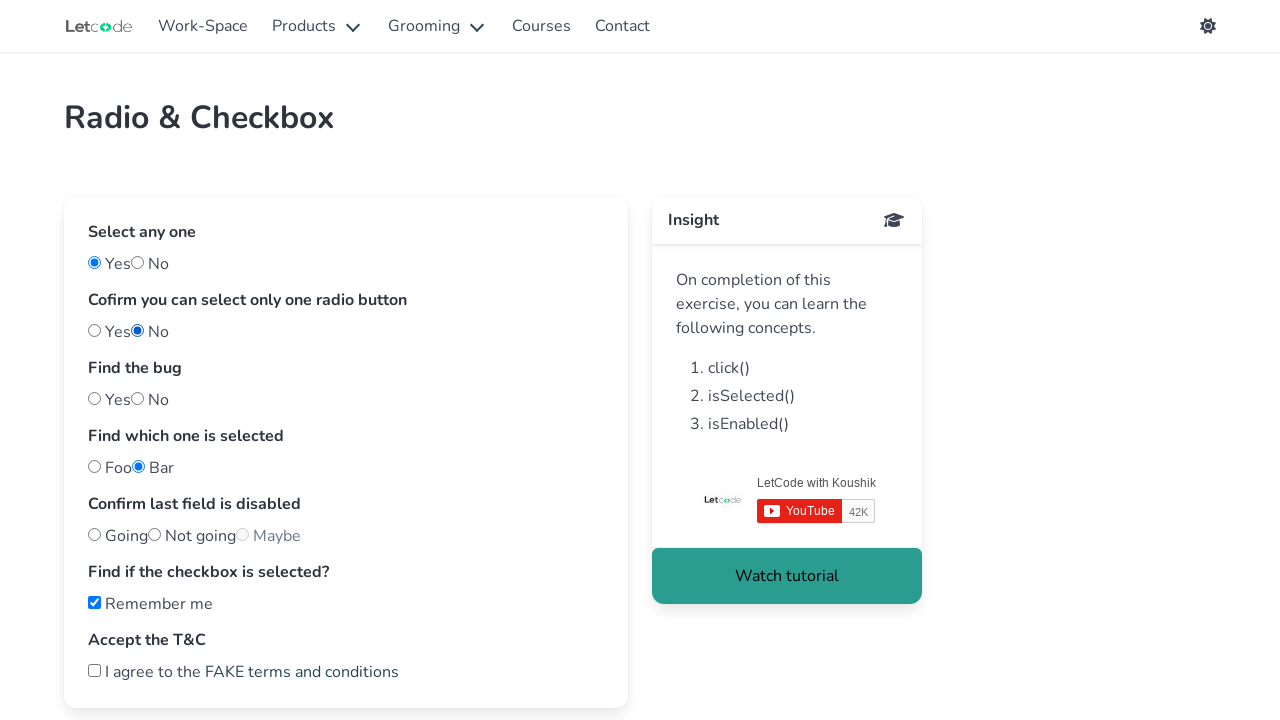

Verified that only one radio button is selected at a time - 'Yes' is deselected and 'No' is selected
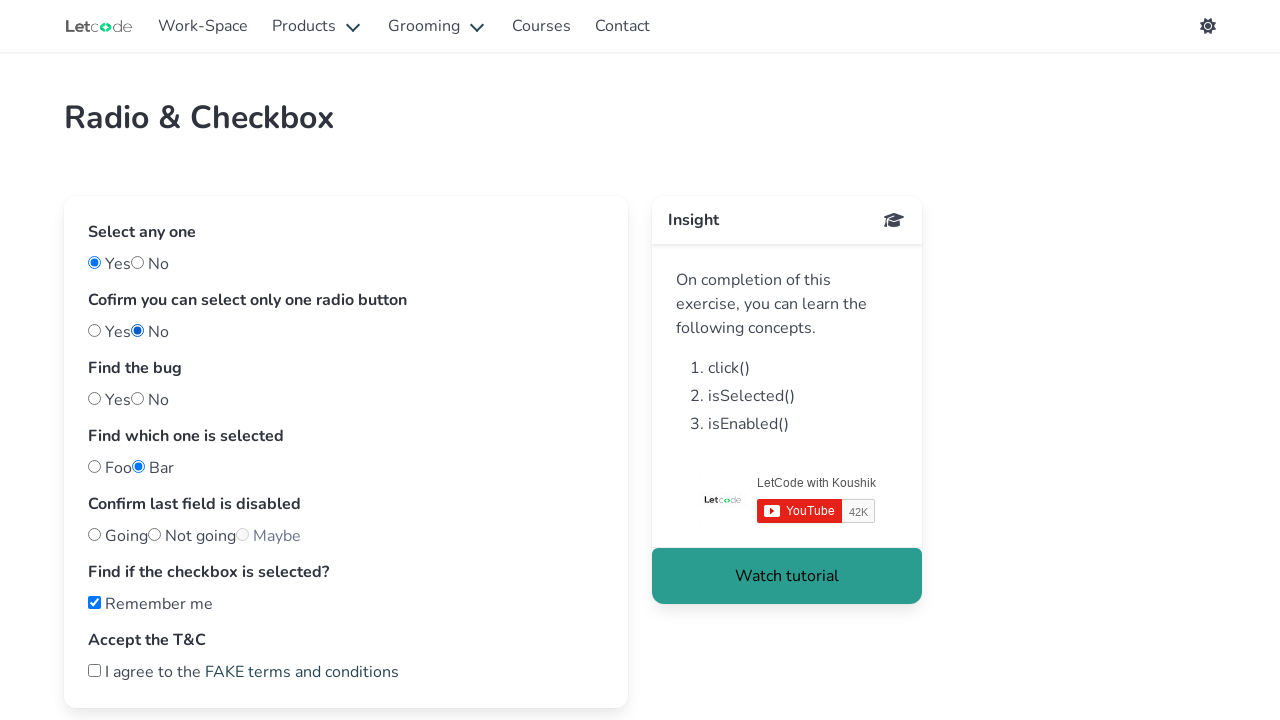

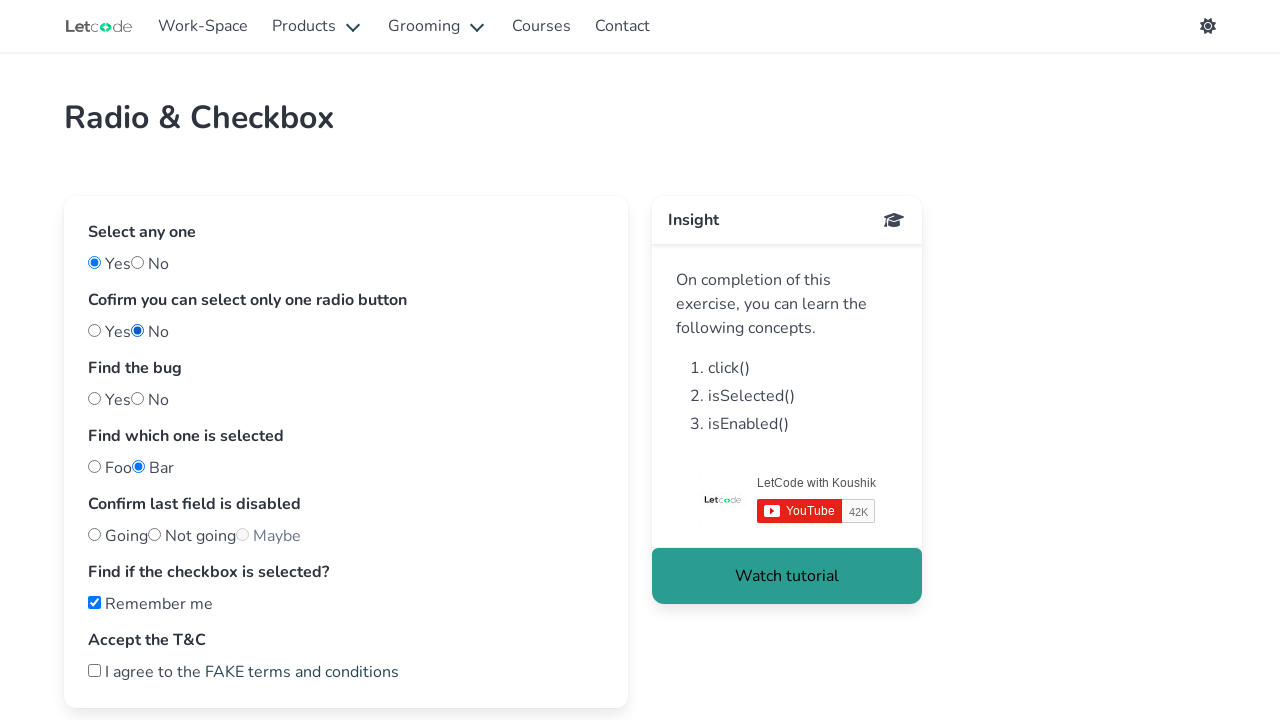